Tests text input by filling textarea and textbox fields with text values

Starting URL: http://omayo.blogspot.com/

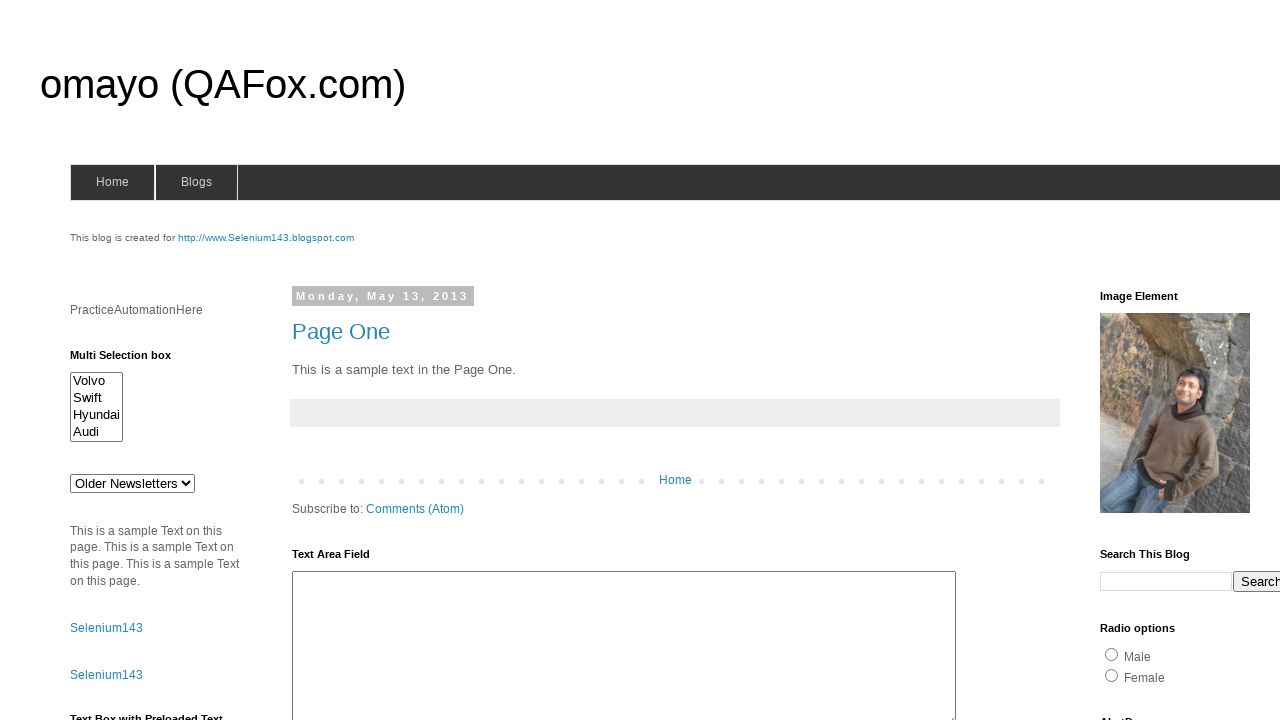

Filled textarea with 'Test_Data' on #ta1
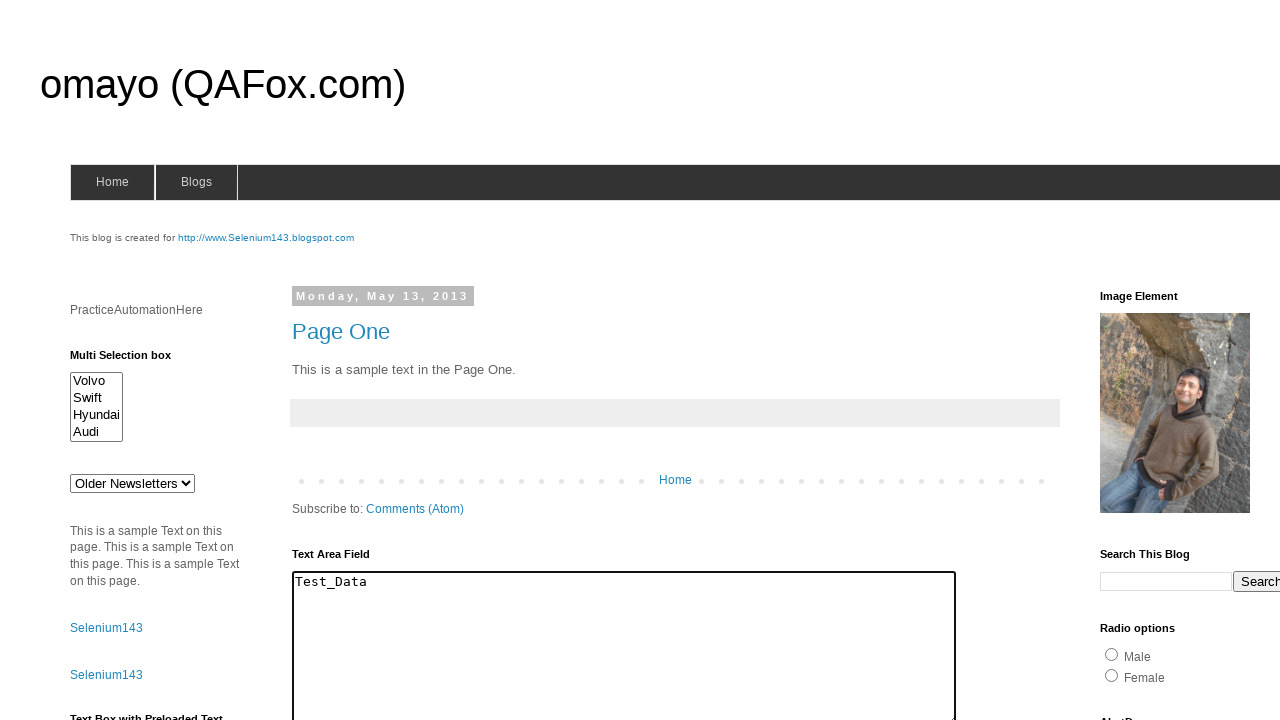

Filled textbox with 'Test WebDriver' on #textbox1
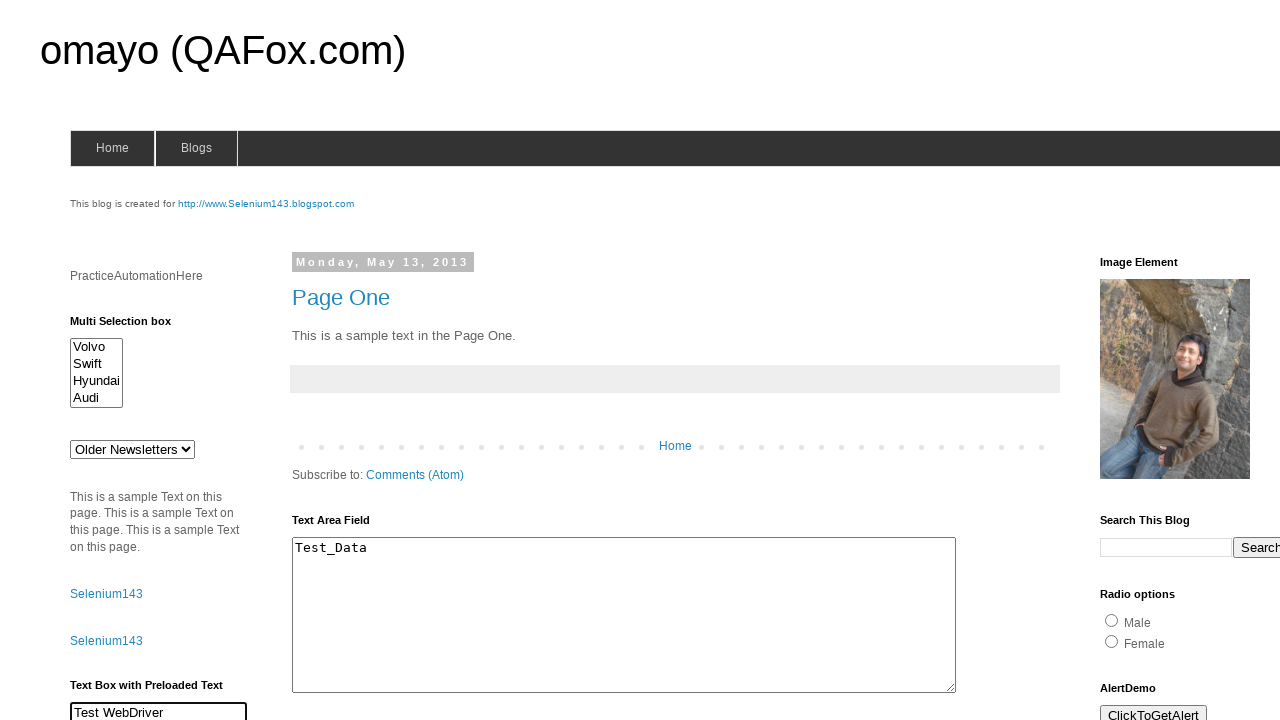

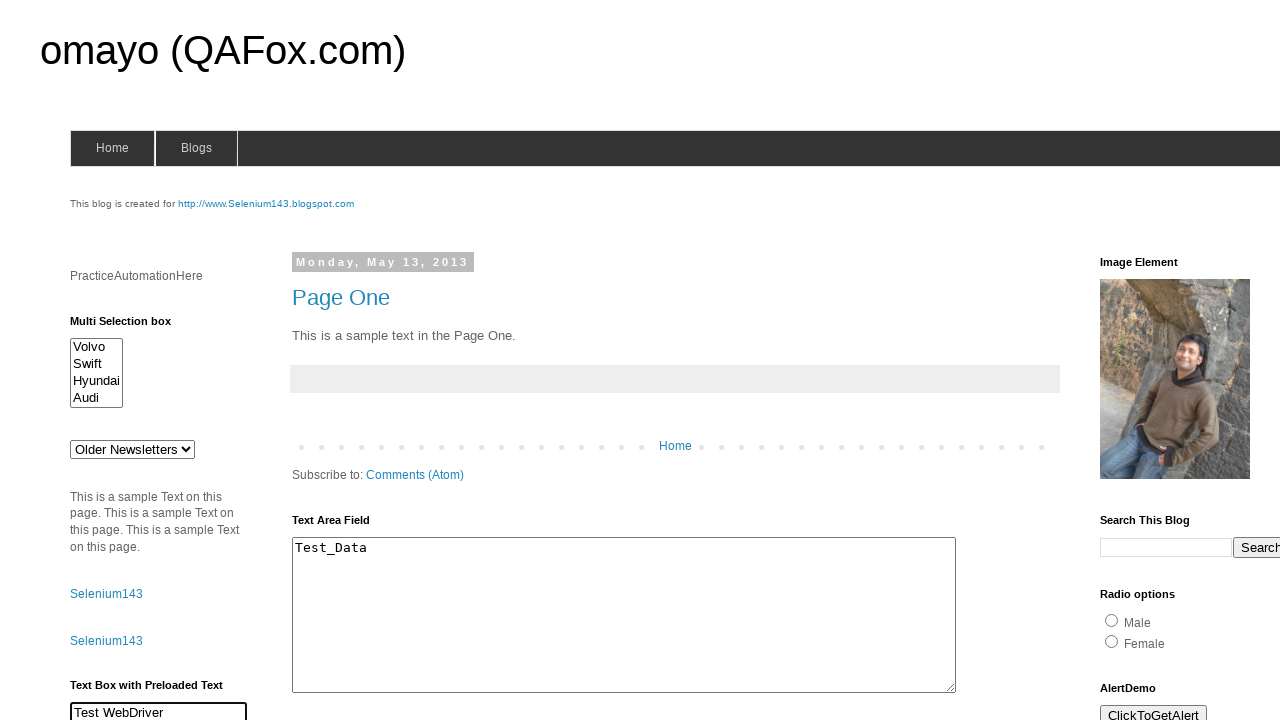